Tests the add/remove elements functionality by clicking the Add Element button 10 times to create delete buttons, then clicking all delete buttons to remove them

Starting URL: https://the-internet.herokuapp.com/add_remove_elements/

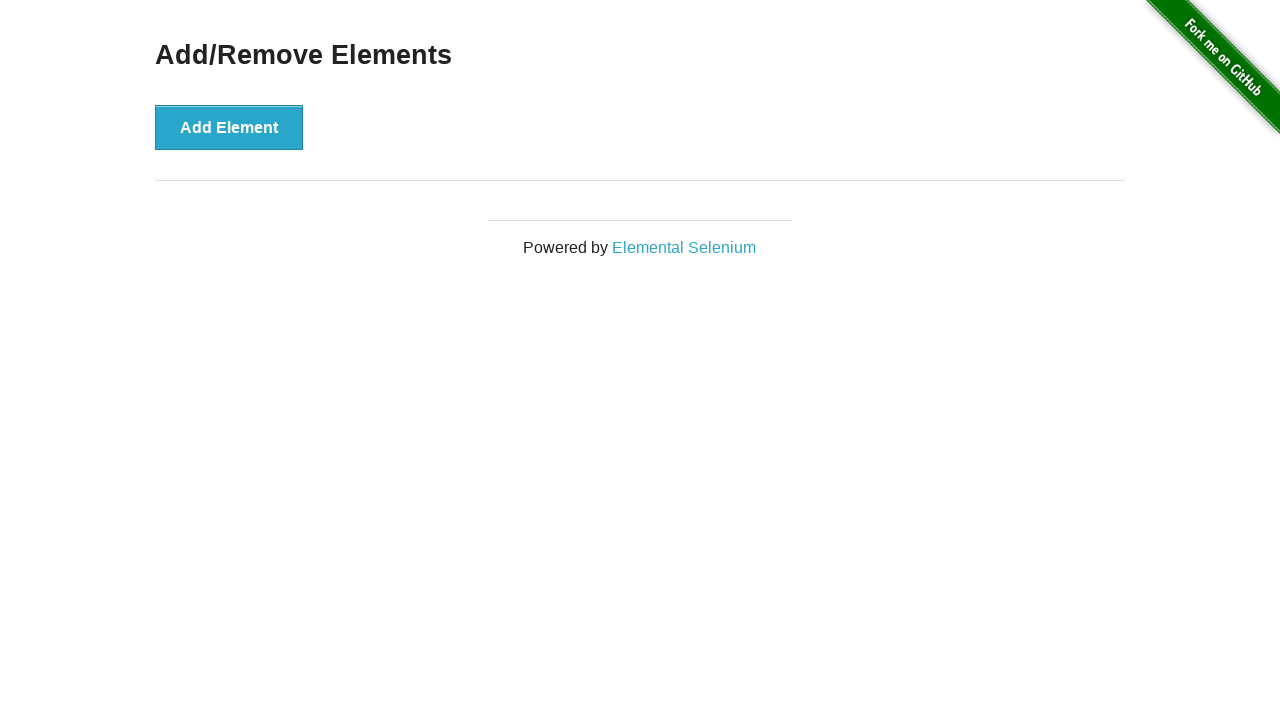

Clicked Add Element button (iteration 1/10) at (229, 127) on button[onclick='addElement()']
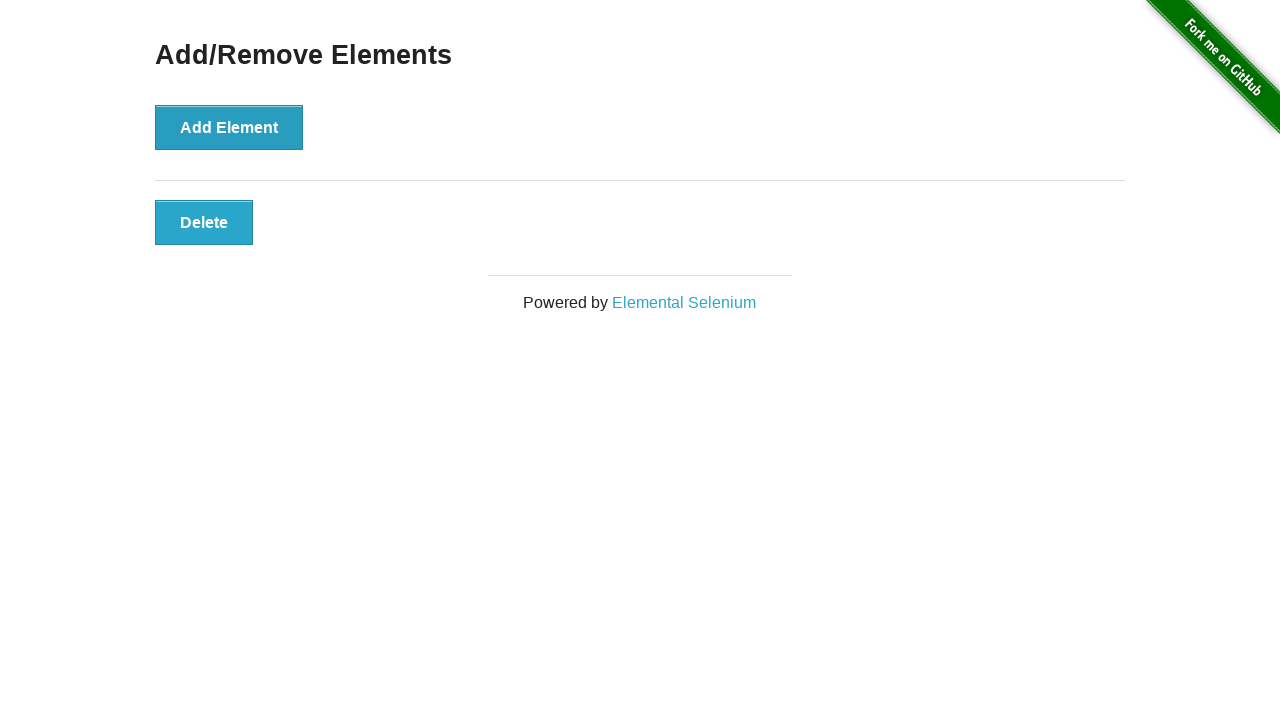

Clicked Add Element button (iteration 2/10) at (229, 127) on button[onclick='addElement()']
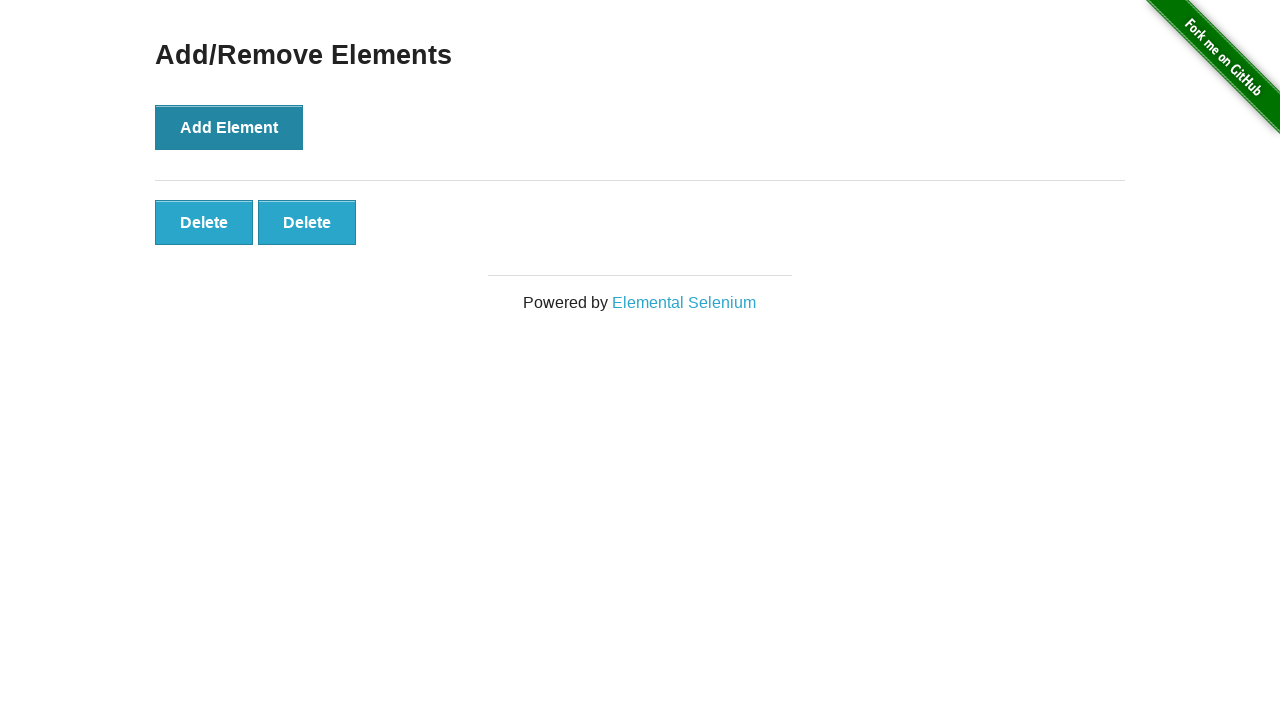

Clicked Add Element button (iteration 3/10) at (229, 127) on button[onclick='addElement()']
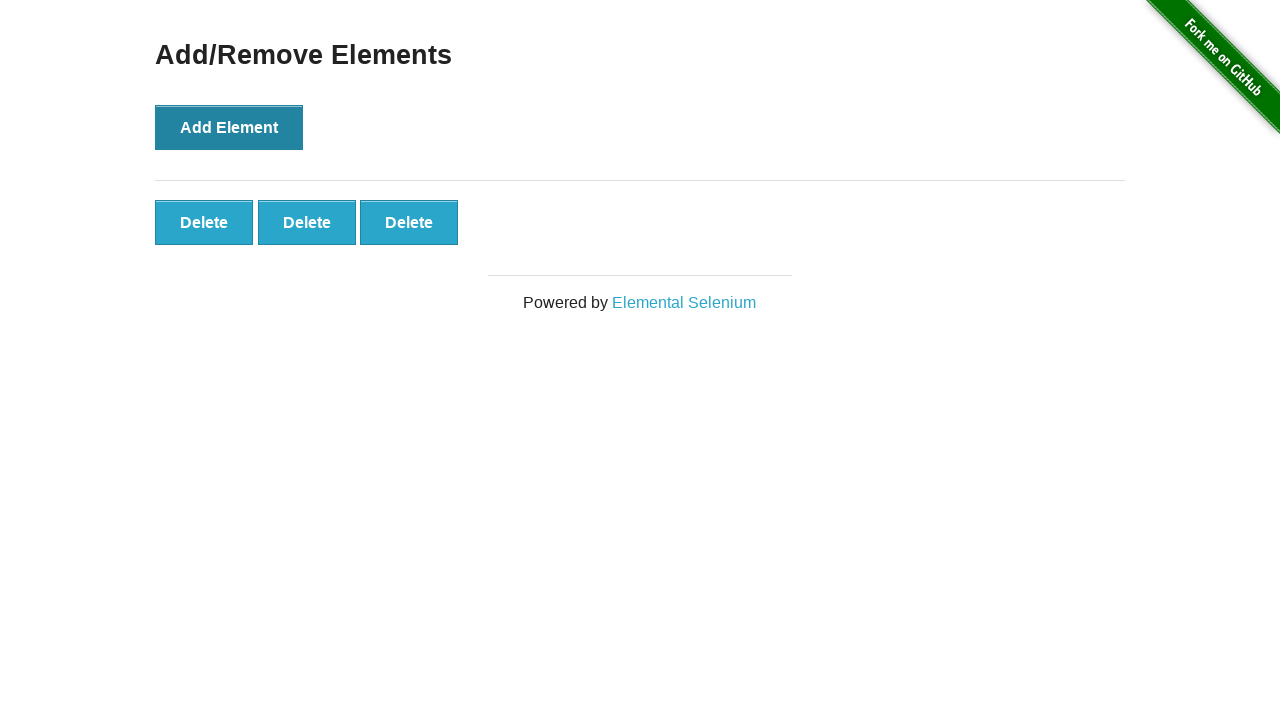

Clicked Add Element button (iteration 4/10) at (229, 127) on button[onclick='addElement()']
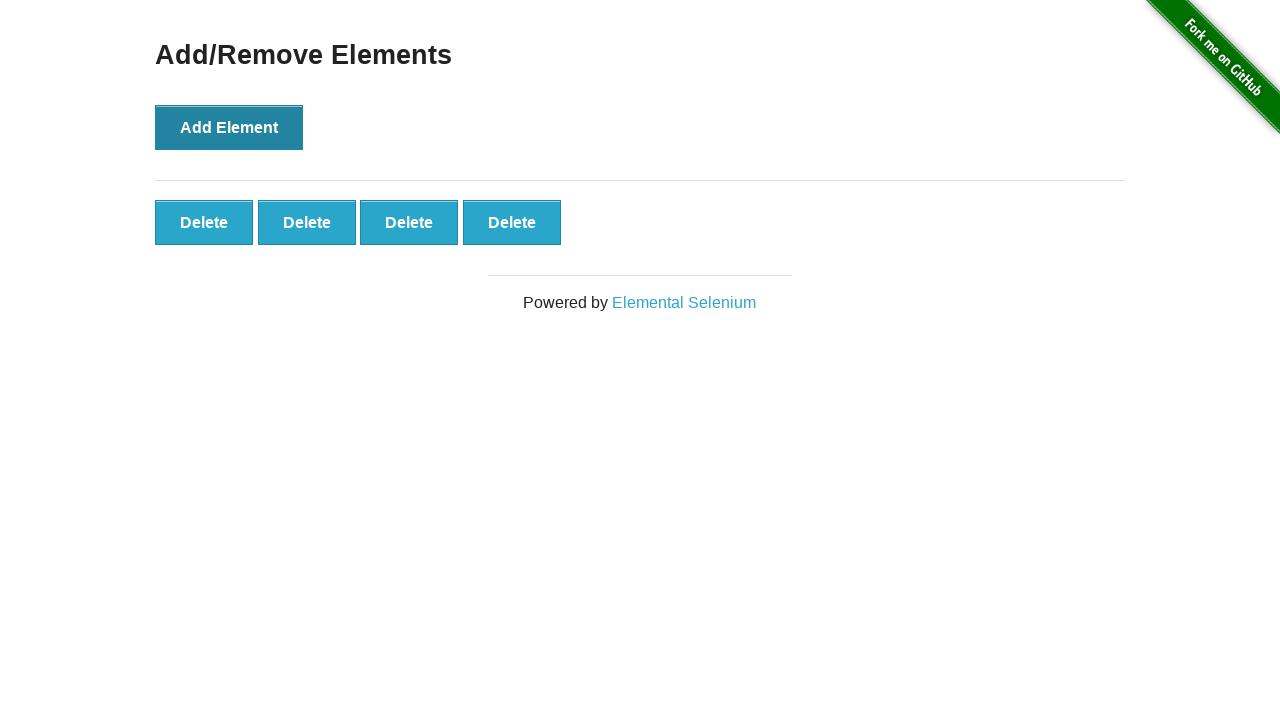

Clicked Add Element button (iteration 5/10) at (229, 127) on button[onclick='addElement()']
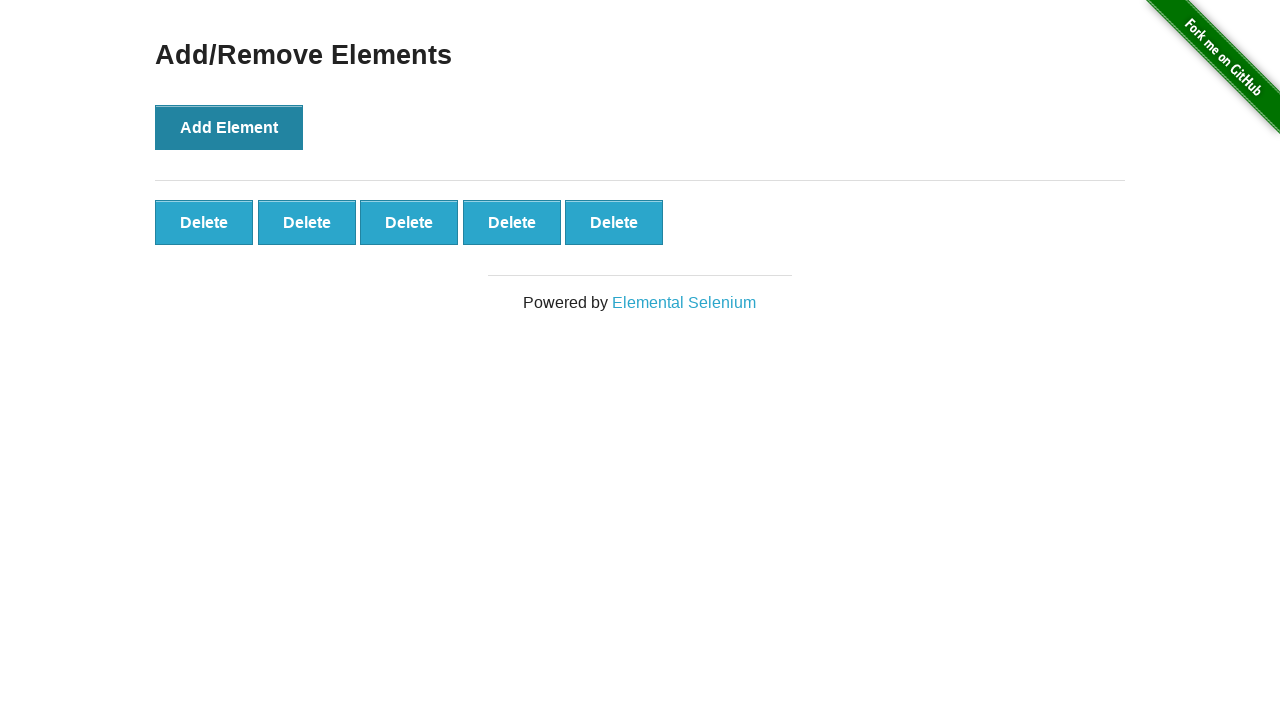

Clicked Add Element button (iteration 6/10) at (229, 127) on button[onclick='addElement()']
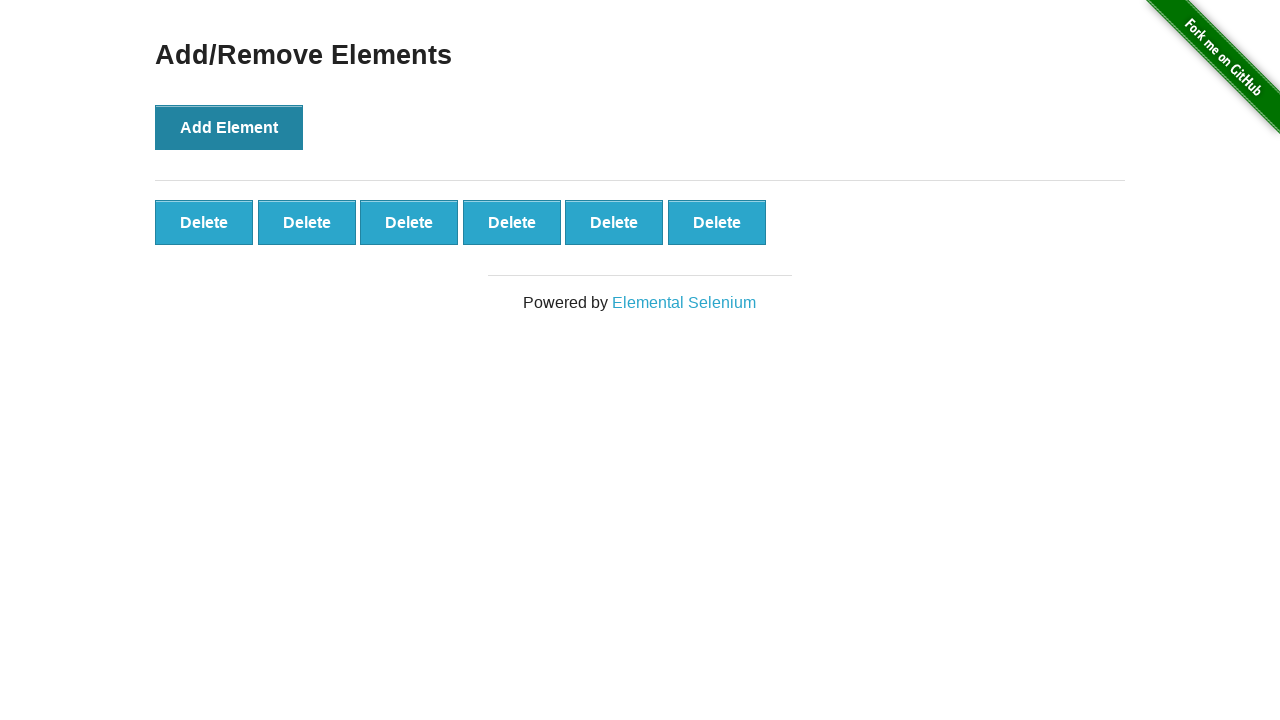

Clicked Add Element button (iteration 7/10) at (229, 127) on button[onclick='addElement()']
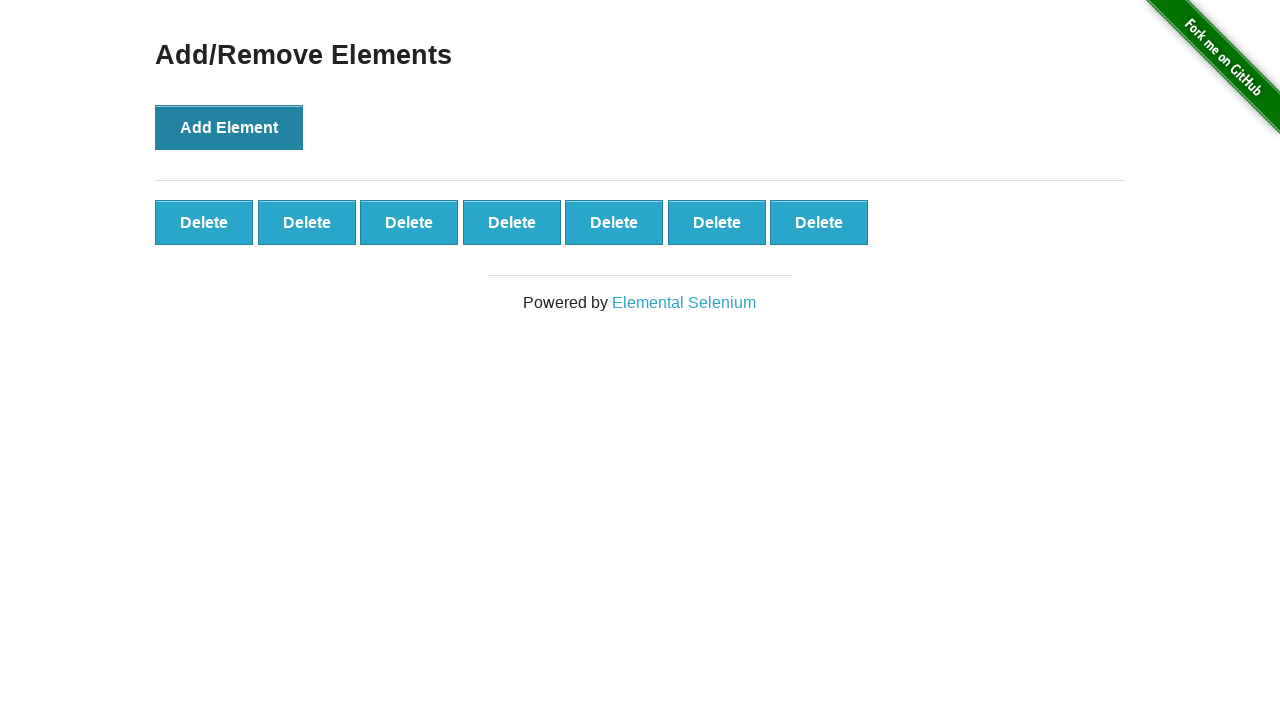

Clicked Add Element button (iteration 8/10) at (229, 127) on button[onclick='addElement()']
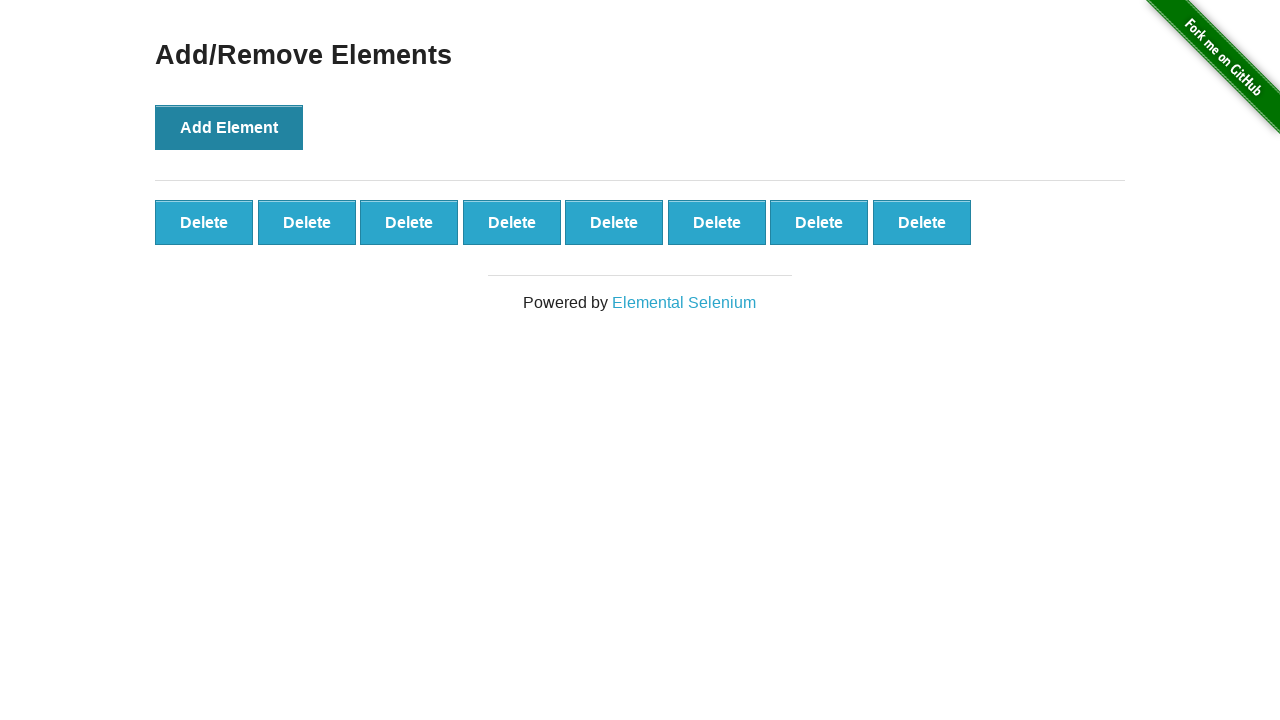

Clicked Add Element button (iteration 9/10) at (229, 127) on button[onclick='addElement()']
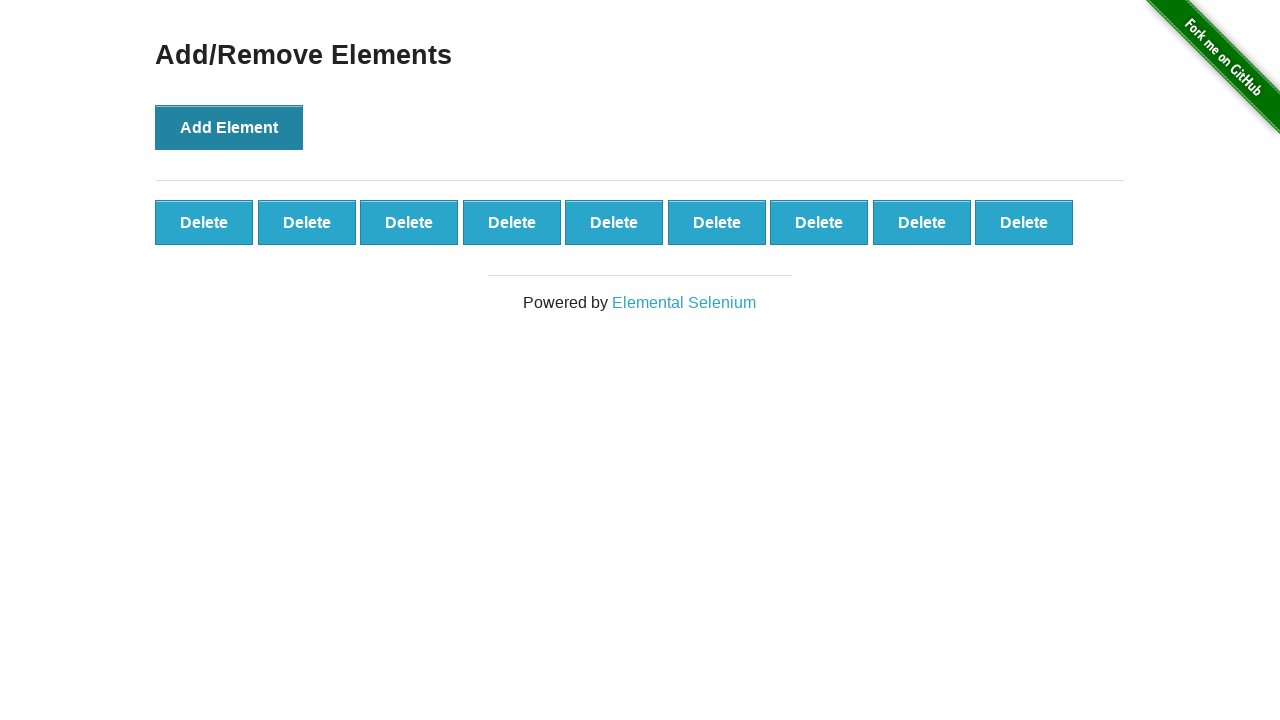

Clicked Add Element button (iteration 10/10) at (229, 127) on button[onclick='addElement()']
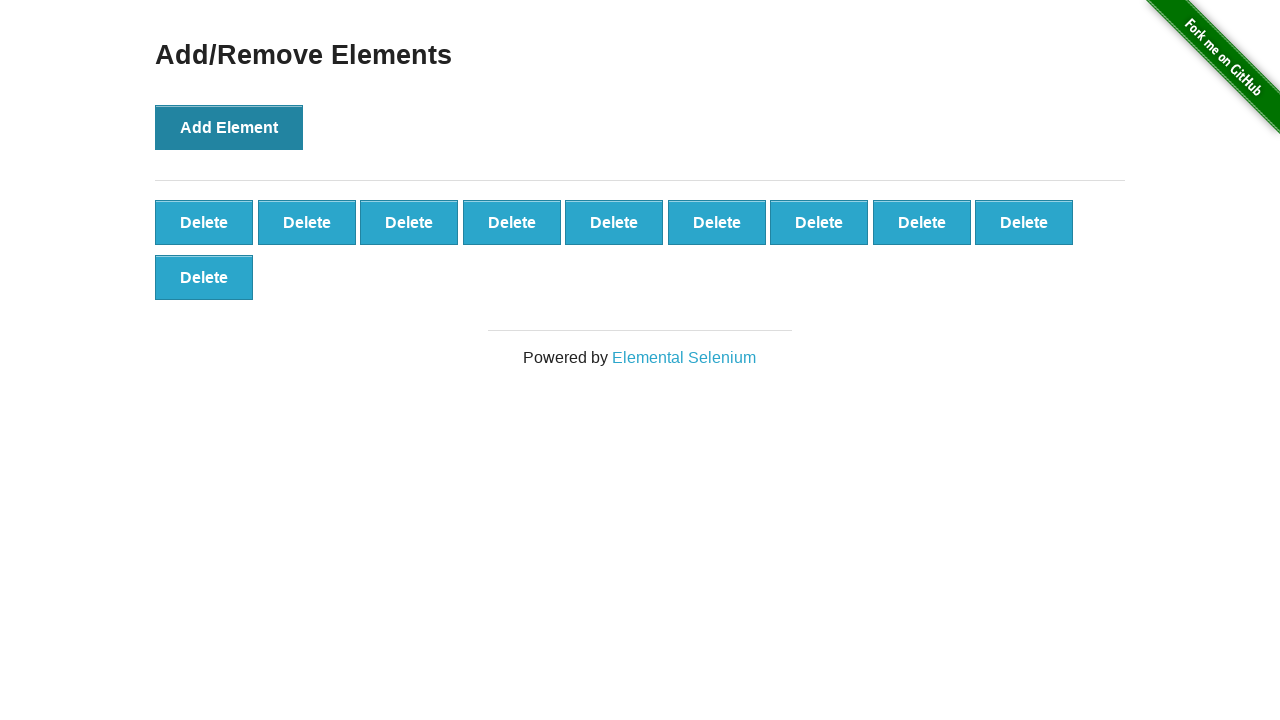

Verified that 10 delete buttons were created
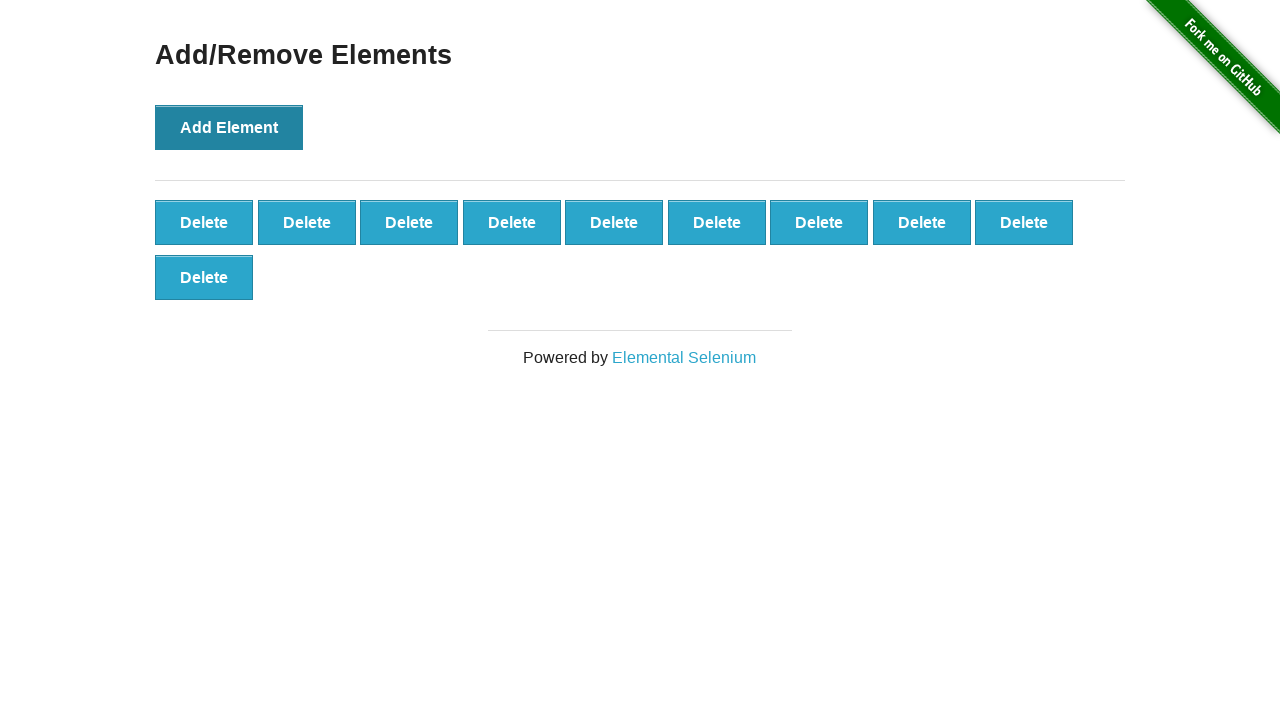

Clicked delete button to remove element (iteration 1/10) at (204, 222) on button.added-manually >> nth=0
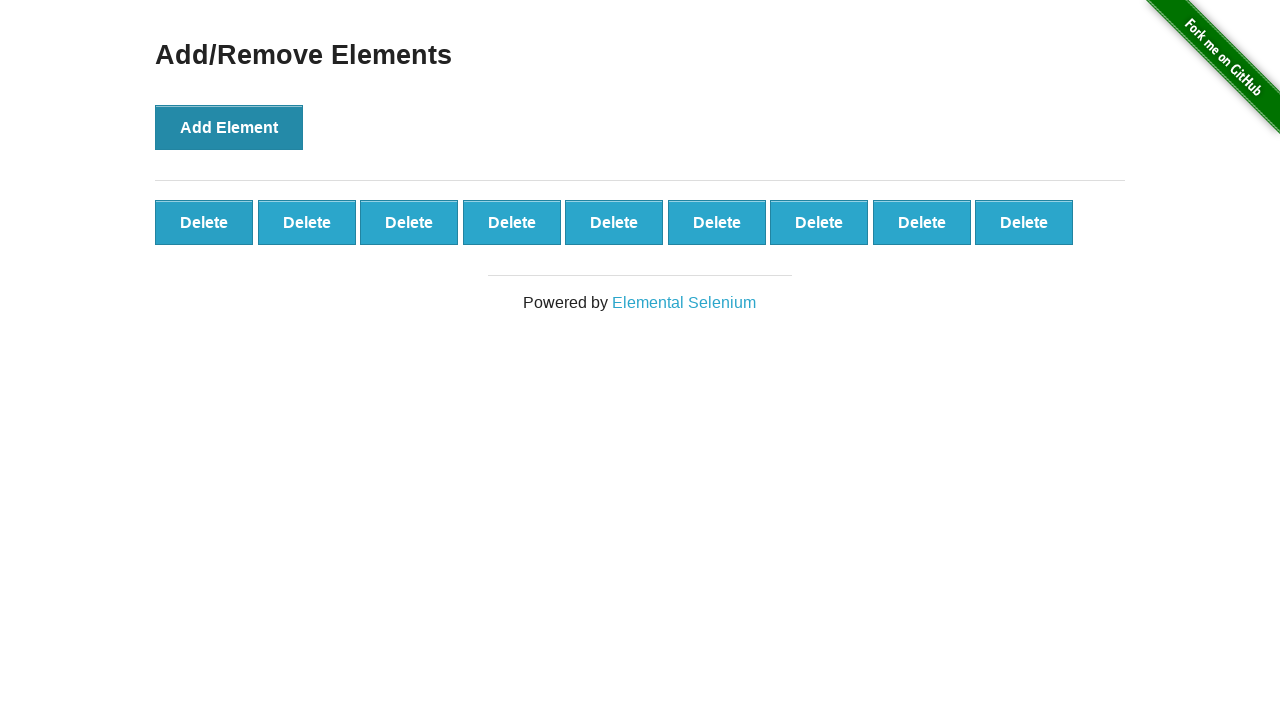

Clicked delete button to remove element (iteration 2/10) at (204, 222) on button.added-manually >> nth=0
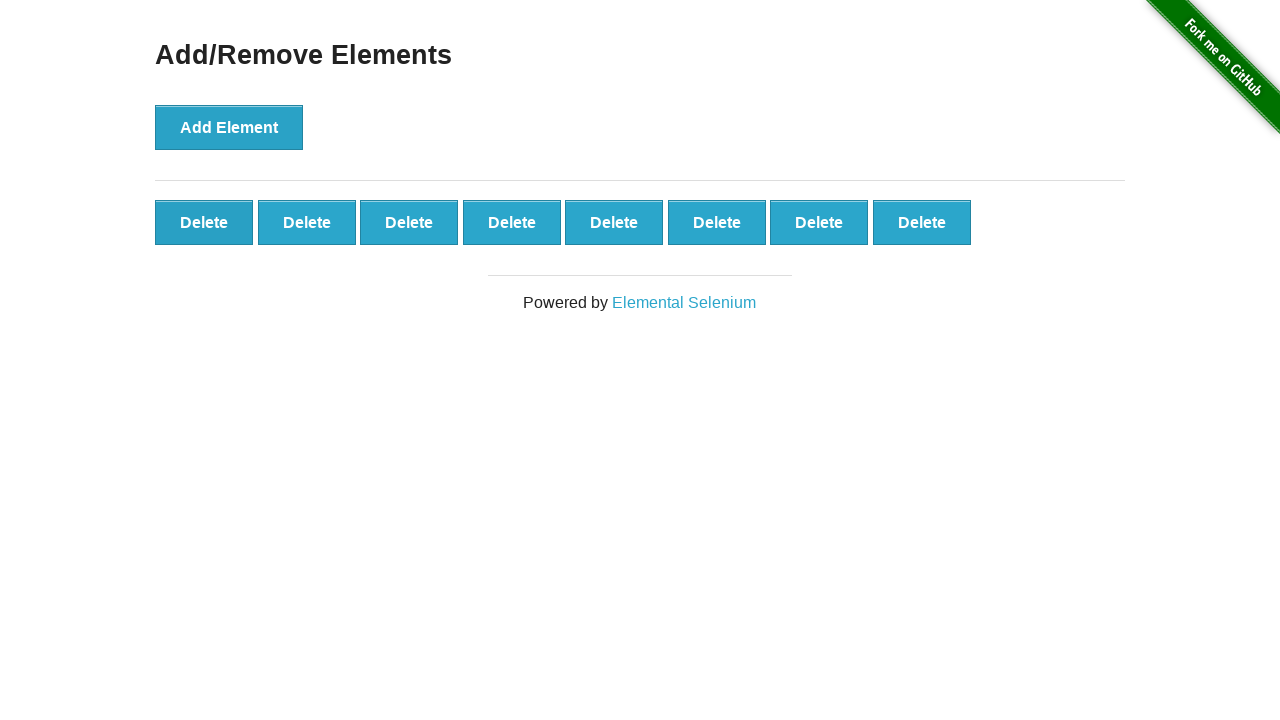

Clicked delete button to remove element (iteration 3/10) at (204, 222) on button.added-manually >> nth=0
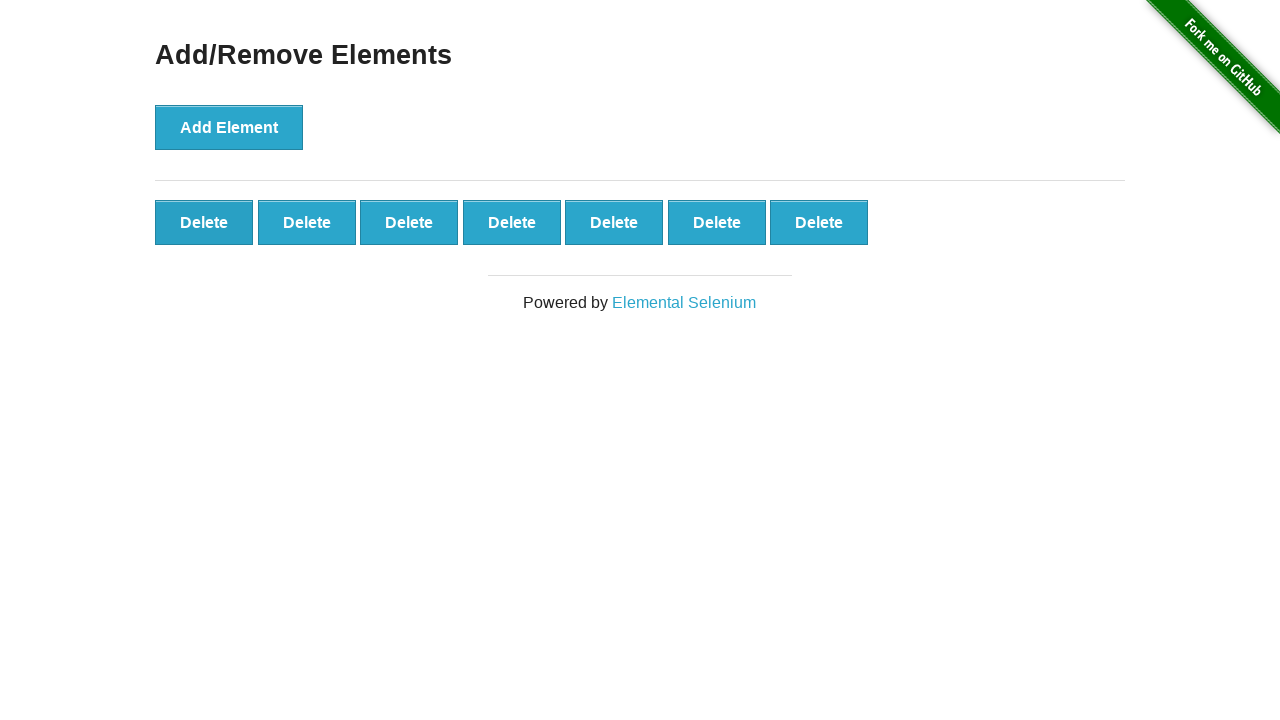

Clicked delete button to remove element (iteration 4/10) at (204, 222) on button.added-manually >> nth=0
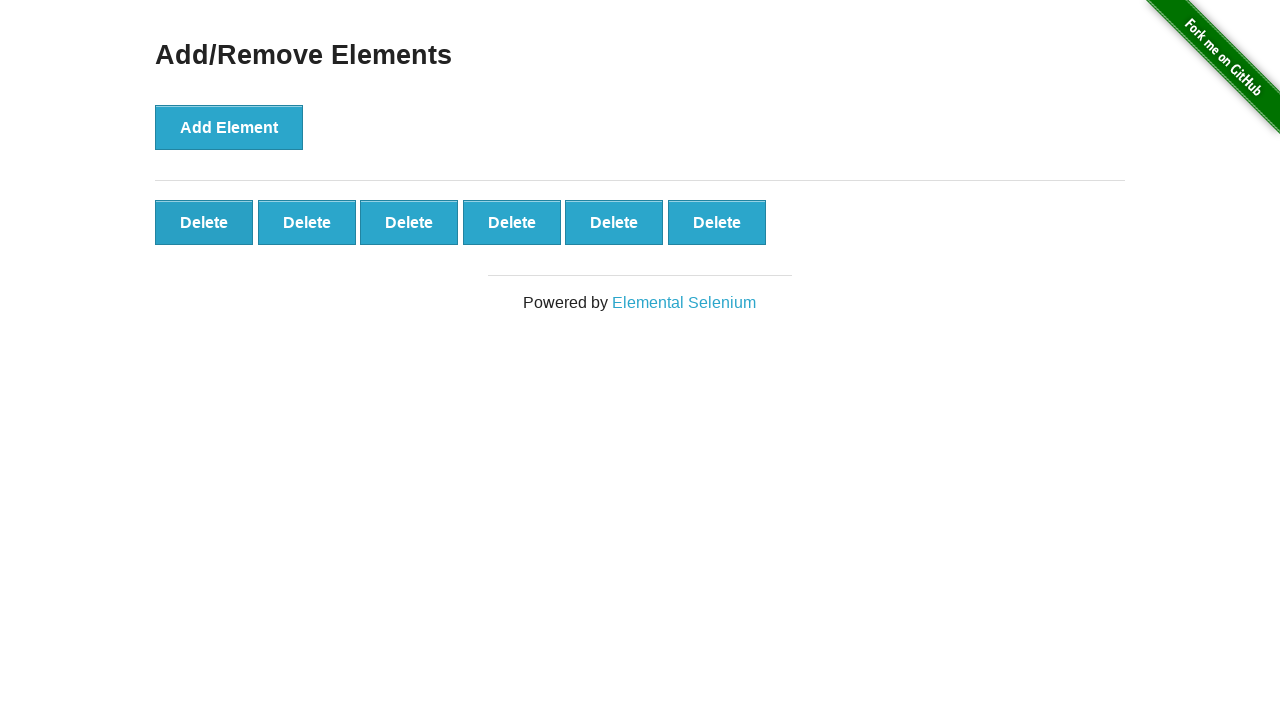

Clicked delete button to remove element (iteration 5/10) at (204, 222) on button.added-manually >> nth=0
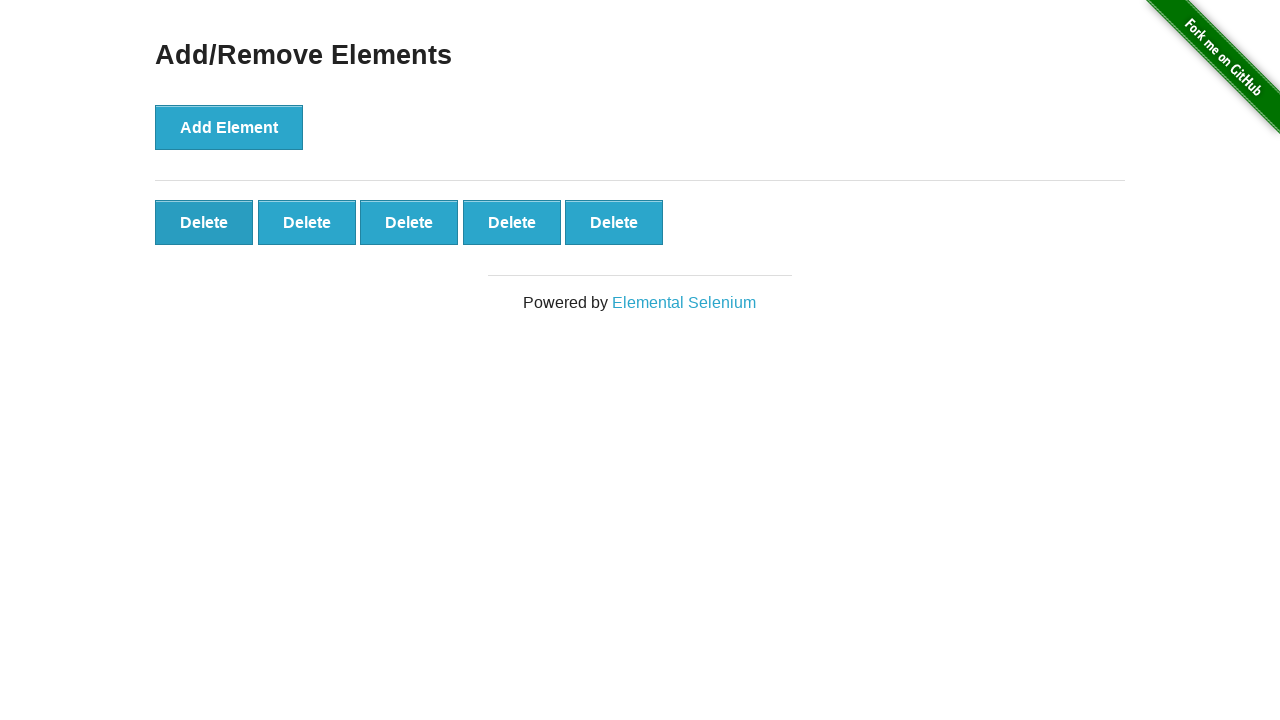

Clicked delete button to remove element (iteration 6/10) at (204, 222) on button.added-manually >> nth=0
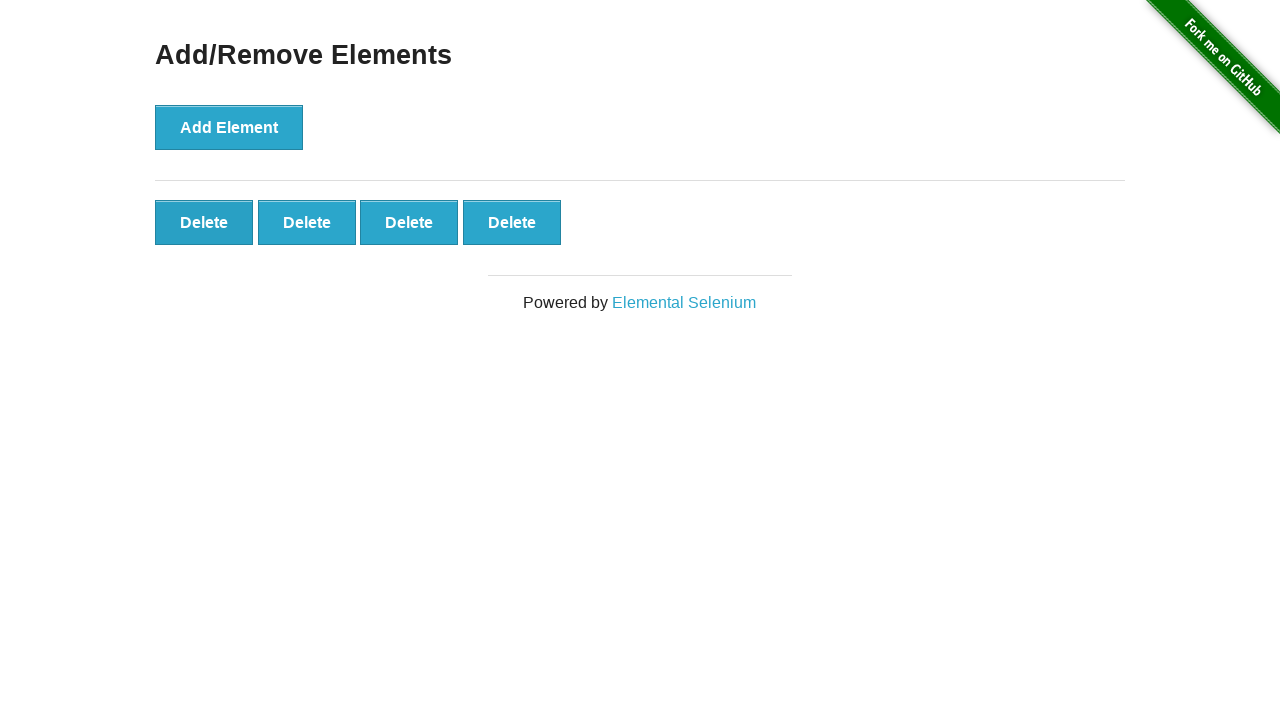

Clicked delete button to remove element (iteration 7/10) at (204, 222) on button.added-manually >> nth=0
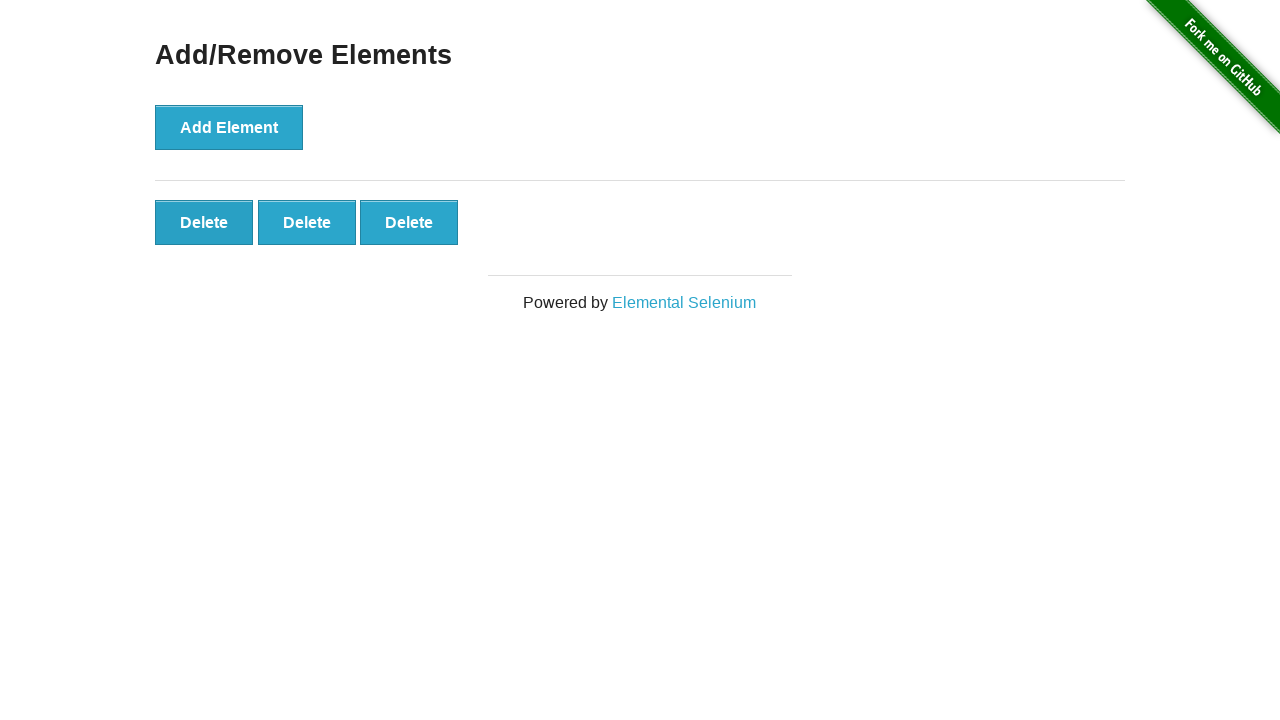

Clicked delete button to remove element (iteration 8/10) at (204, 222) on button.added-manually >> nth=0
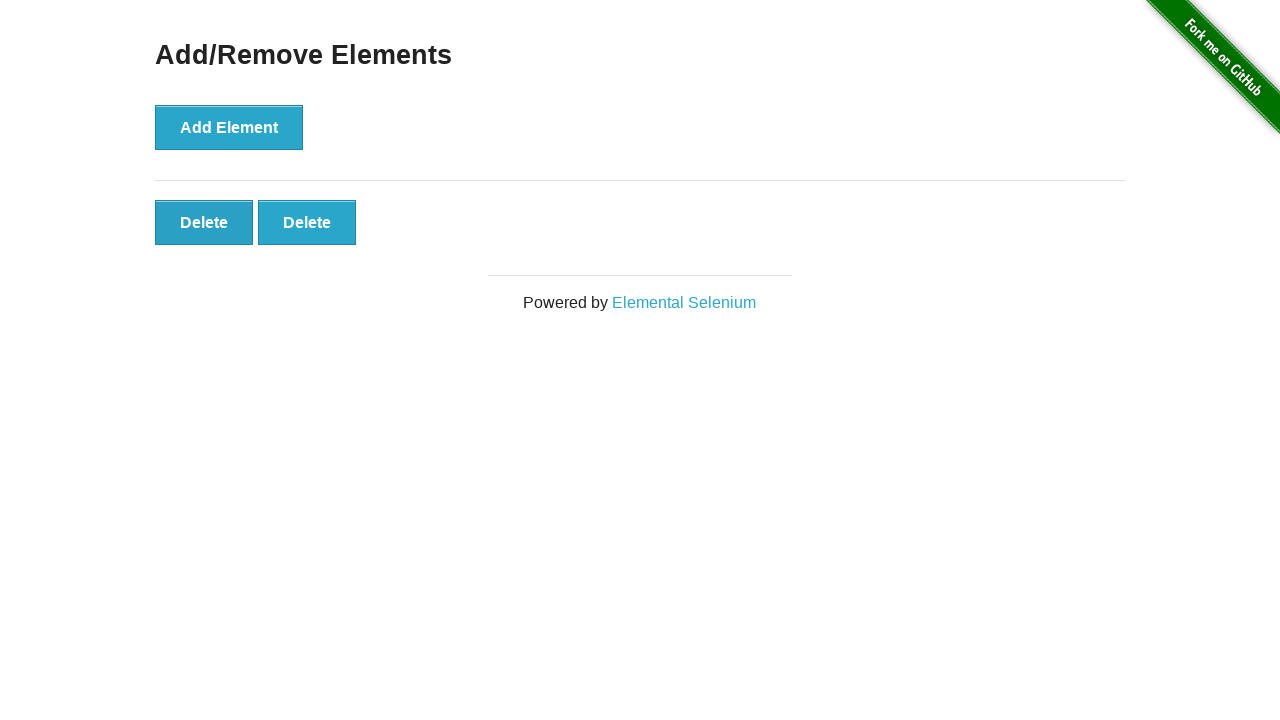

Clicked delete button to remove element (iteration 9/10) at (204, 222) on button.added-manually >> nth=0
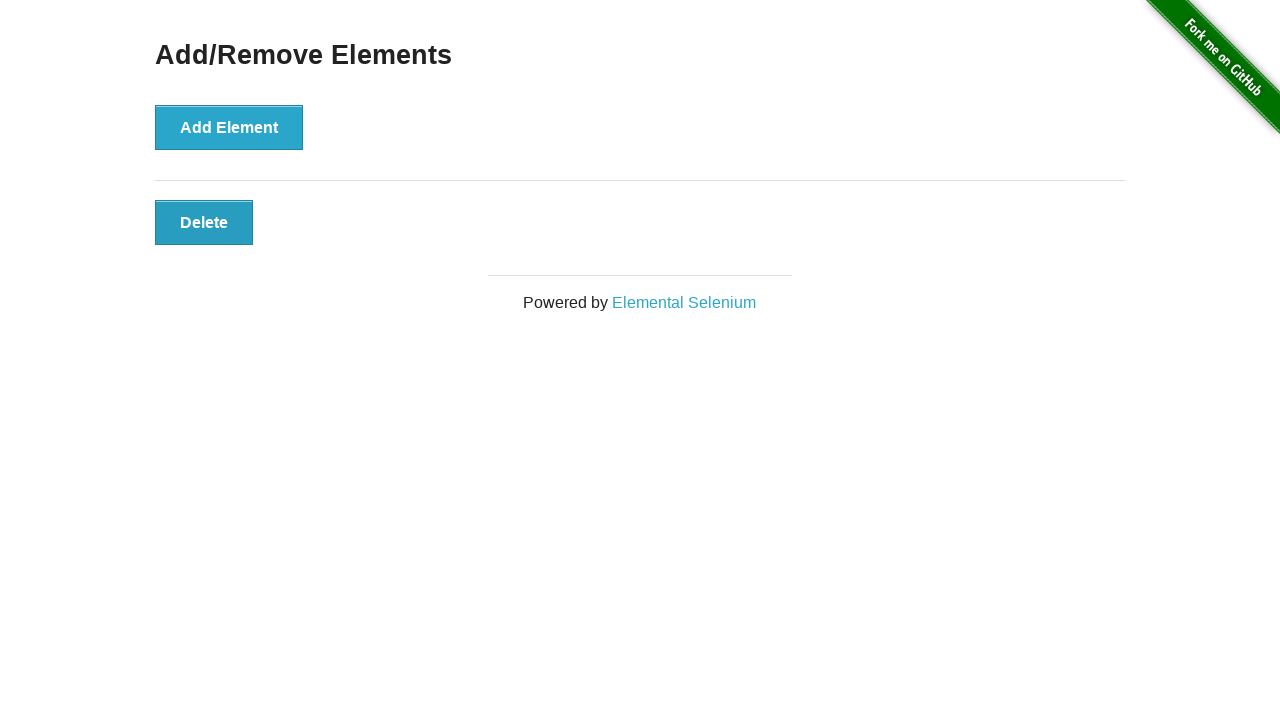

Clicked delete button to remove element (iteration 10/10) at (204, 222) on button.added-manually >> nth=0
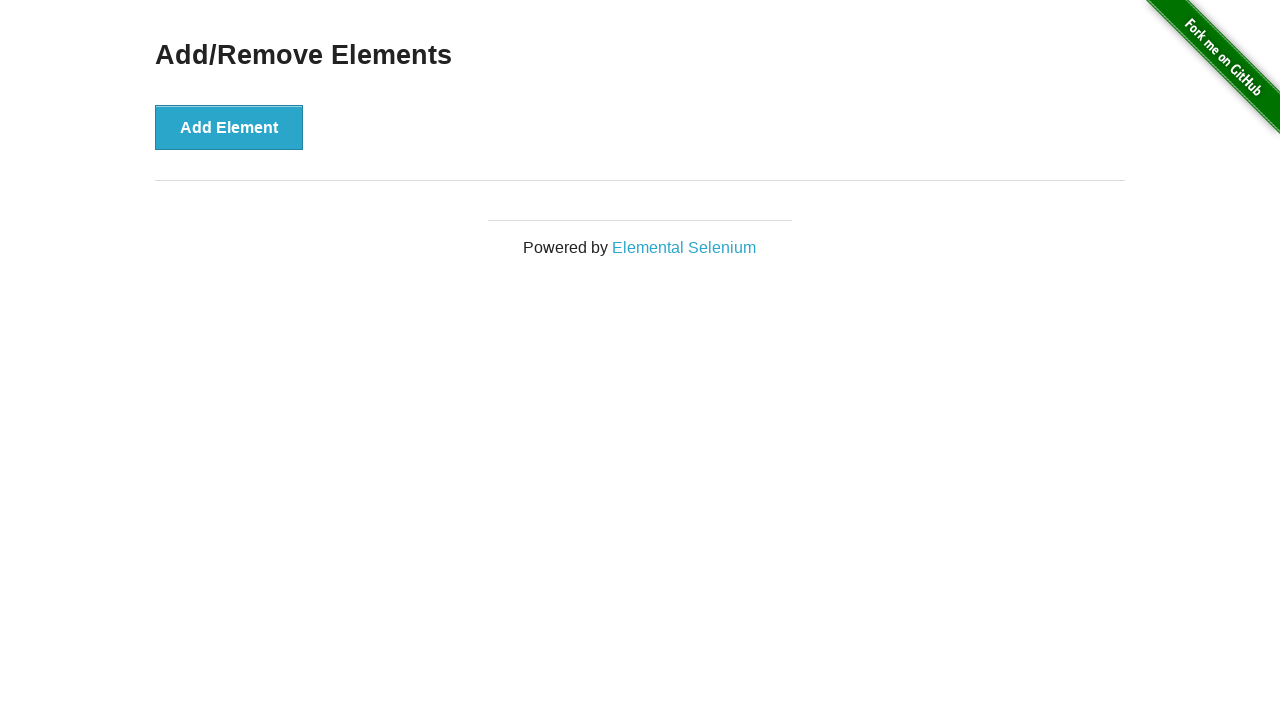

Verified that all delete buttons have been removed
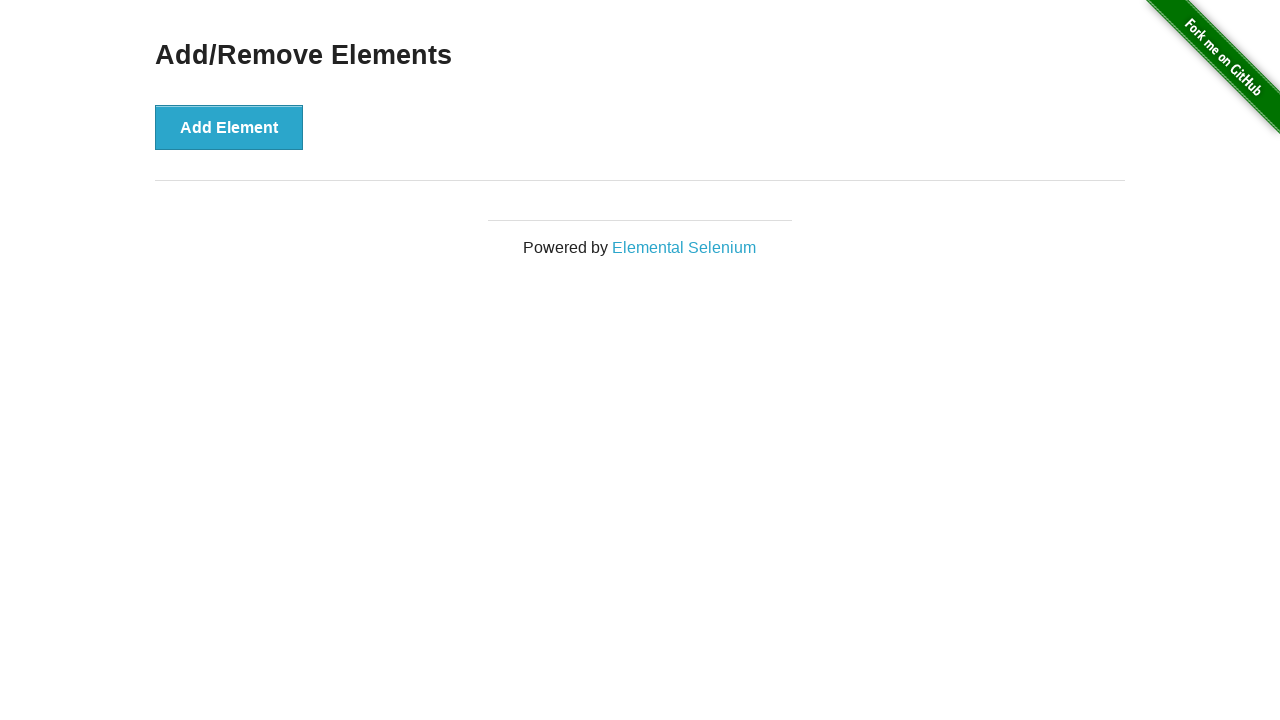

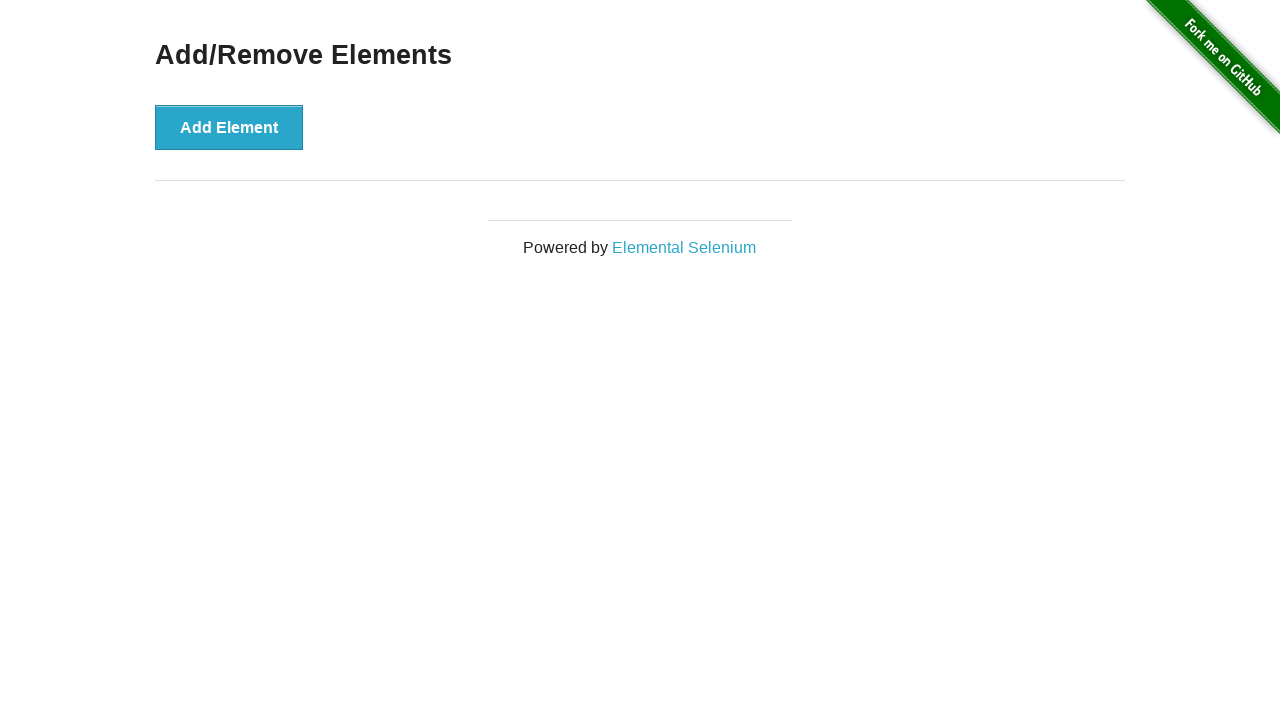